Tests keyboard actions by typing text in a textarea, selecting all with Ctrl+A, copying with Ctrl+C, tabbing to next textarea, and pasting with Ctrl+V

Starting URL: https://text-compare.com/

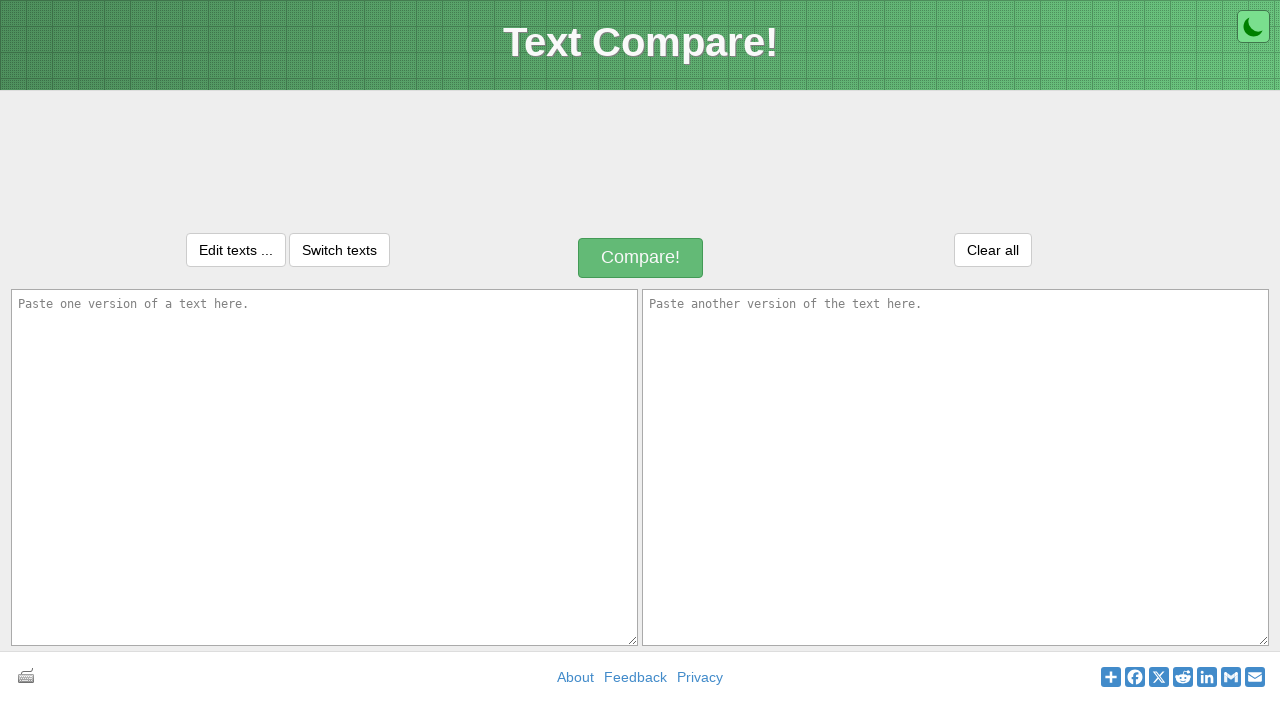

Typed 'WELCOME' in the first textarea on textarea#inputText1
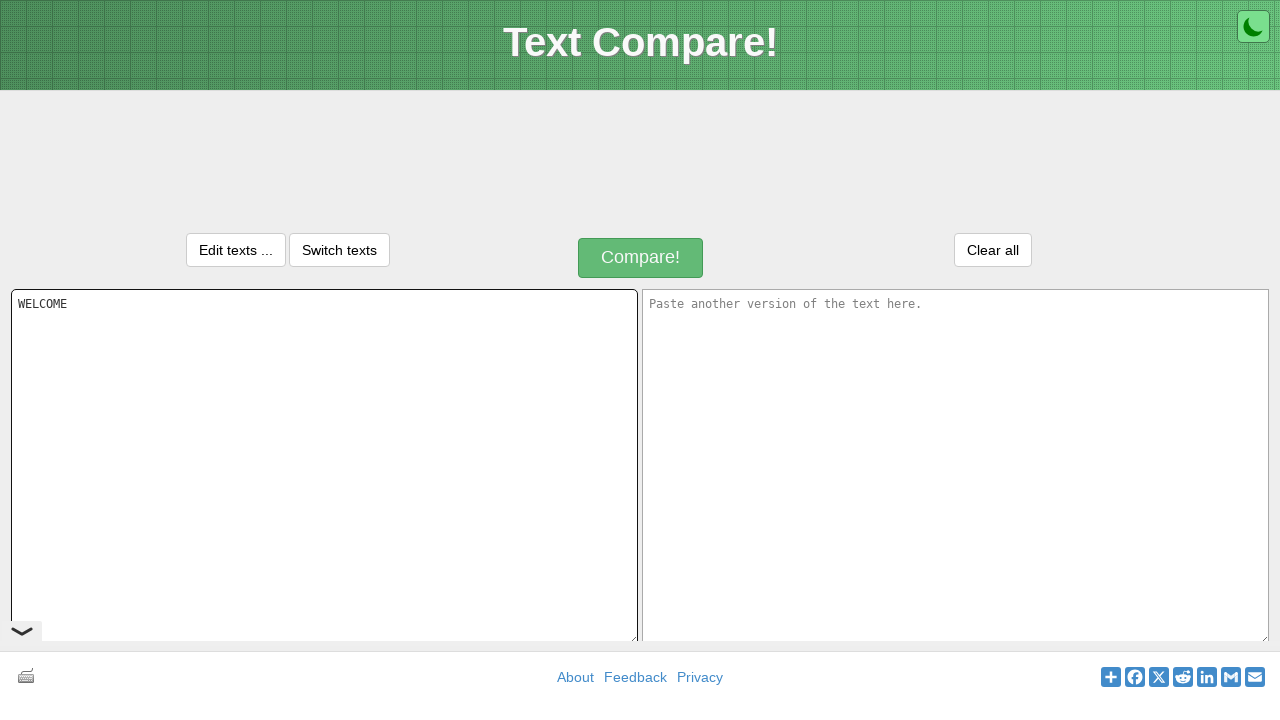

Clicked on the first textarea to focus it at (324, 467) on textarea#inputText1
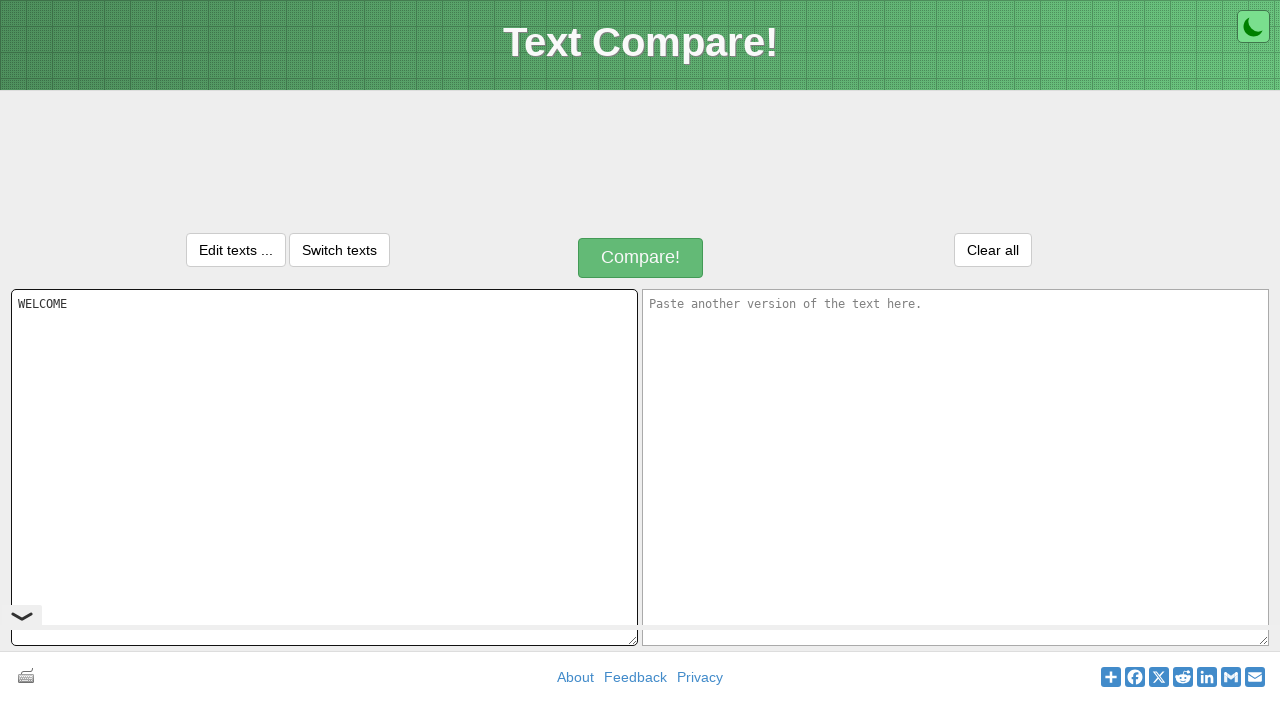

Selected all text with Ctrl+A
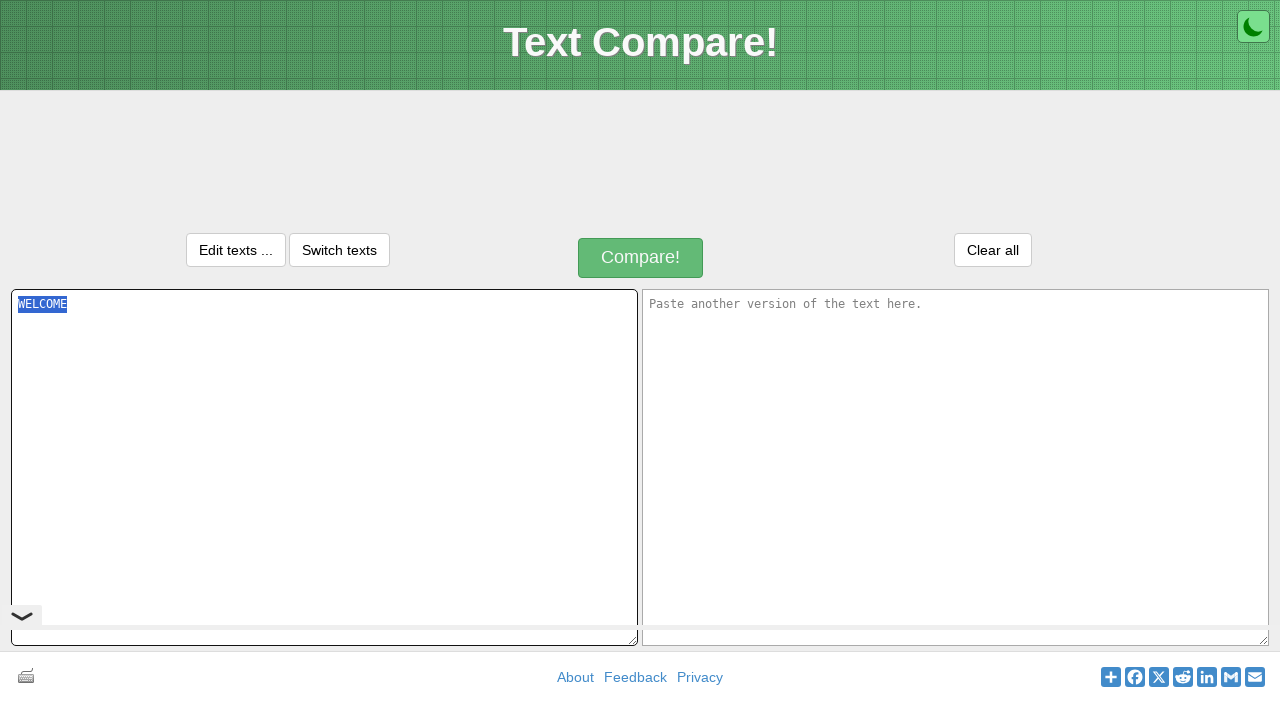

Copied selected text with Ctrl+C
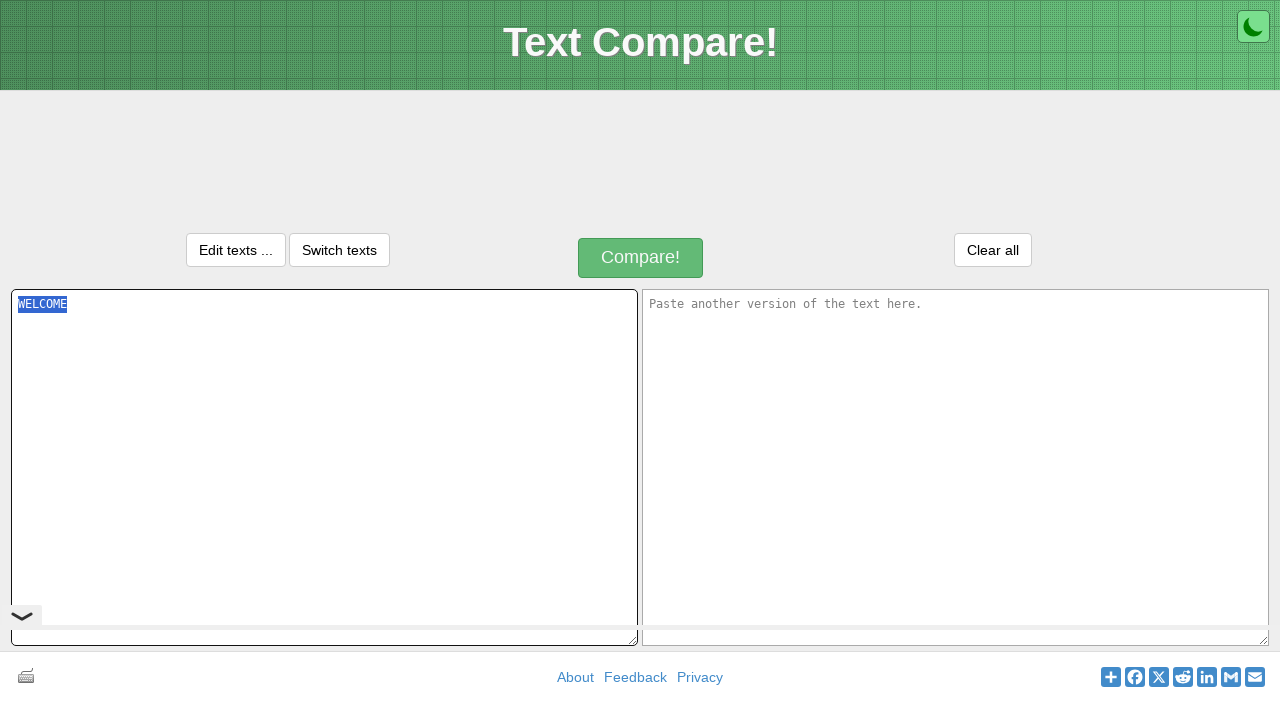

Tabbed to the second textarea
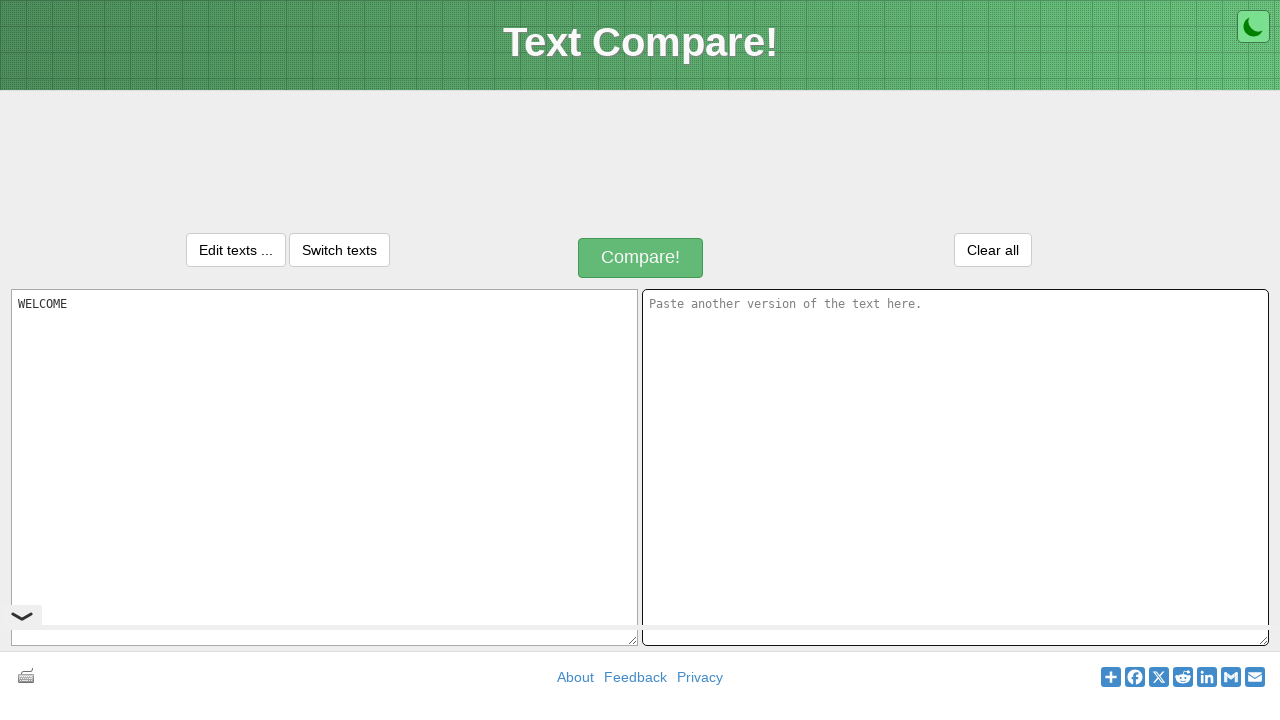

Pasted copied text with Ctrl+V into the second textarea
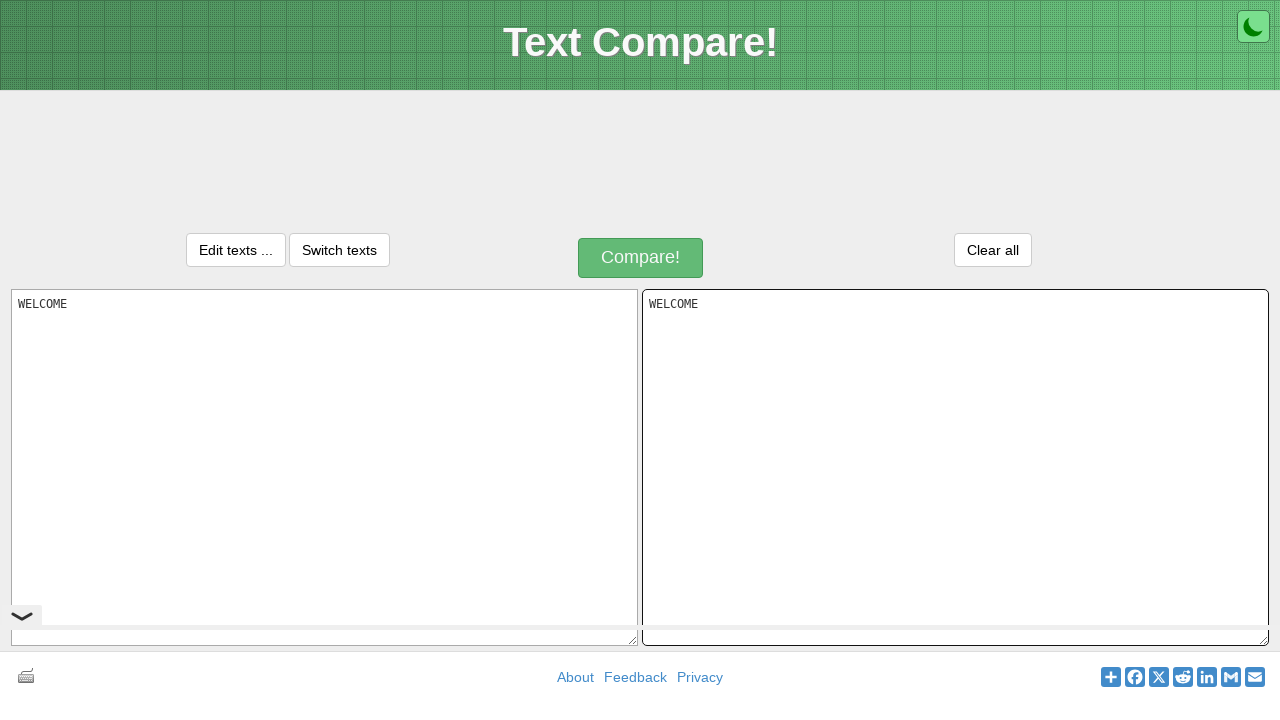

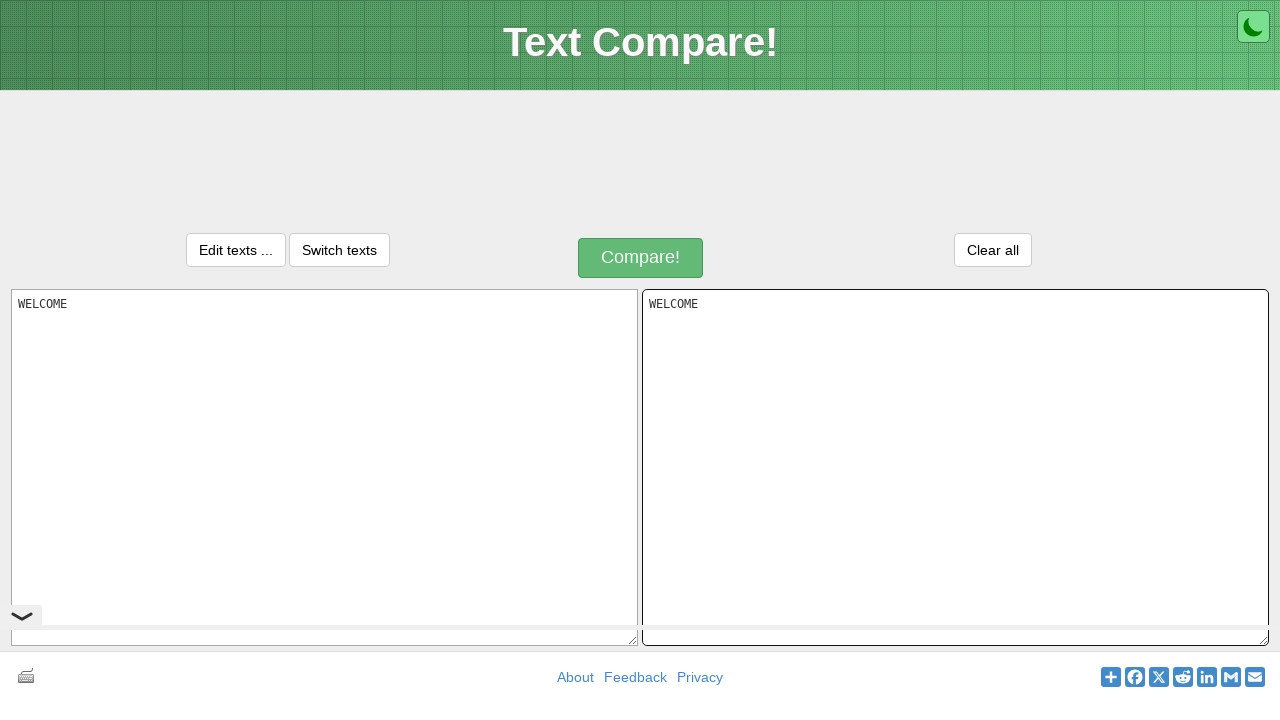